Navigates to mortgage calculator website and scrolls down the page to view content

Starting URL: https://www.mortgagecalculator.org

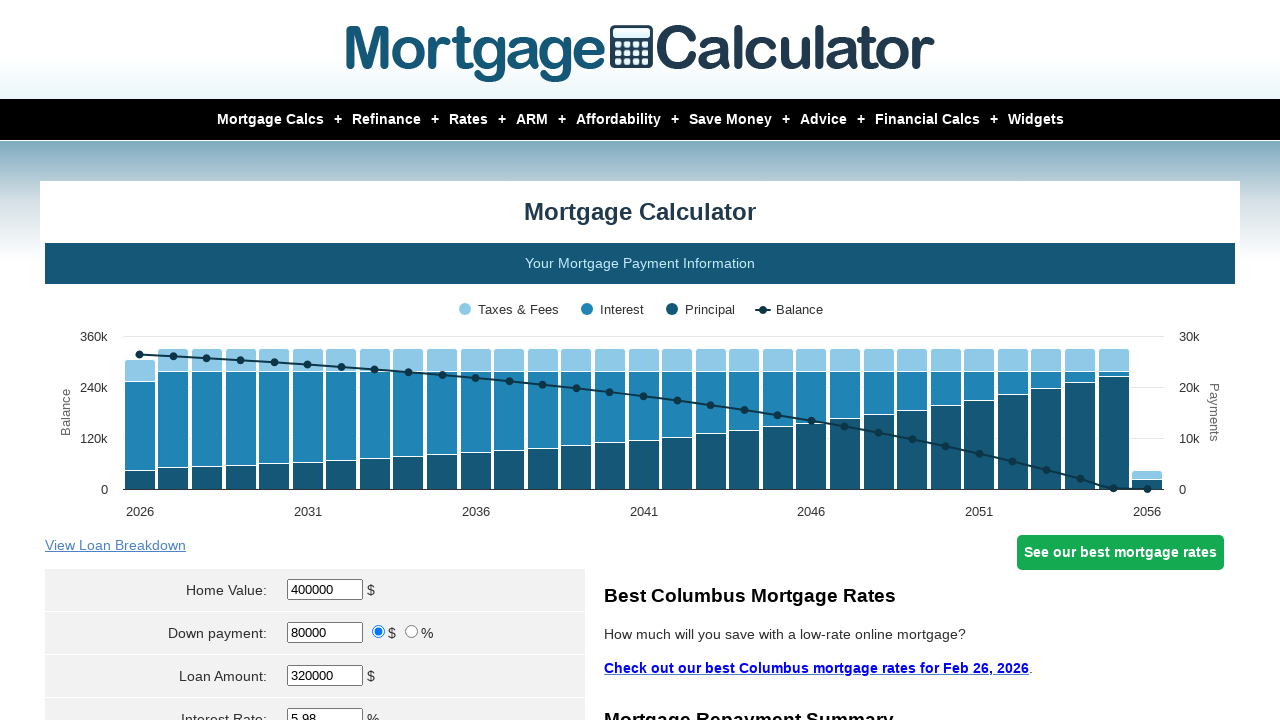

Navigated to mortgage calculator website
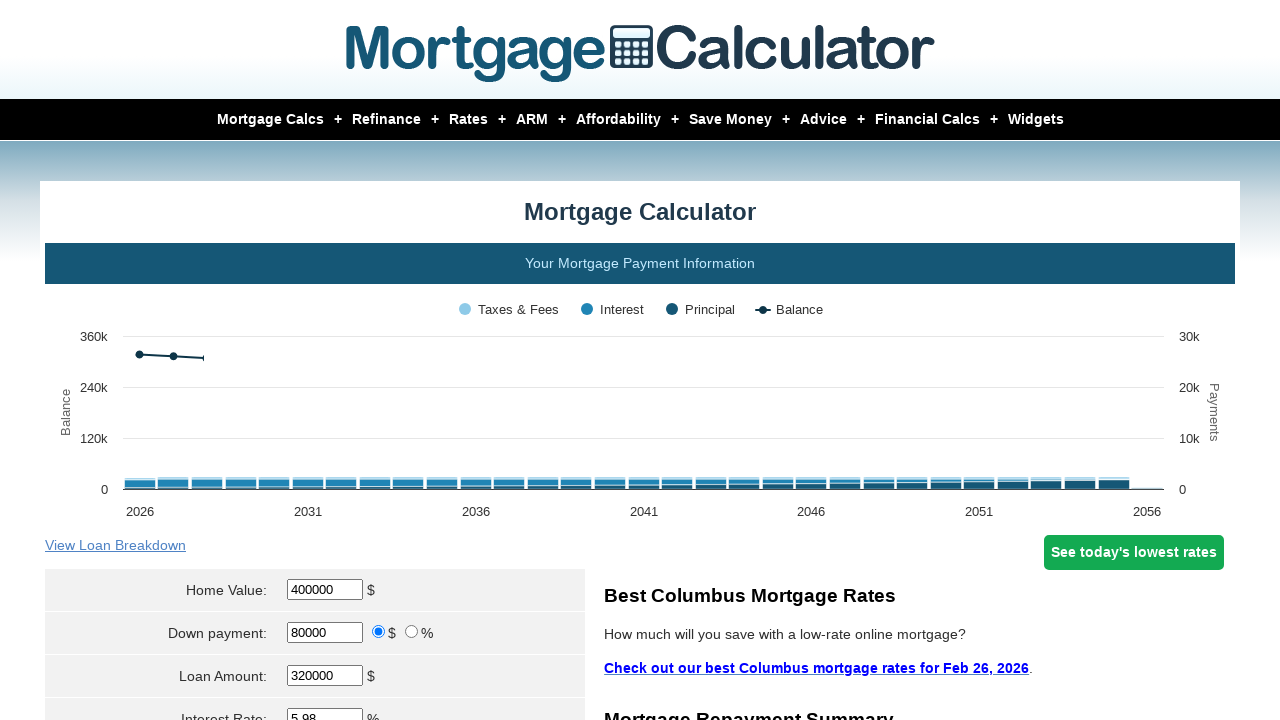

Scrolled down 550 pixels to view more content
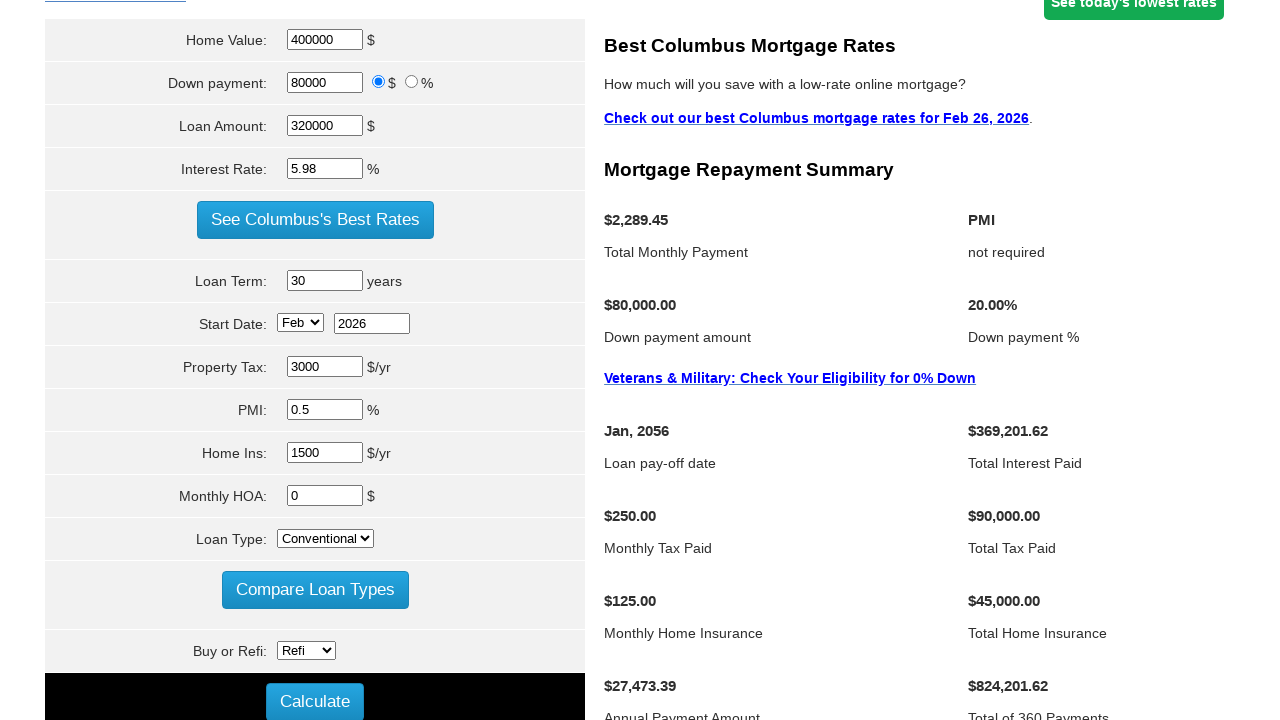

Waited 1 second for scroll animation to complete
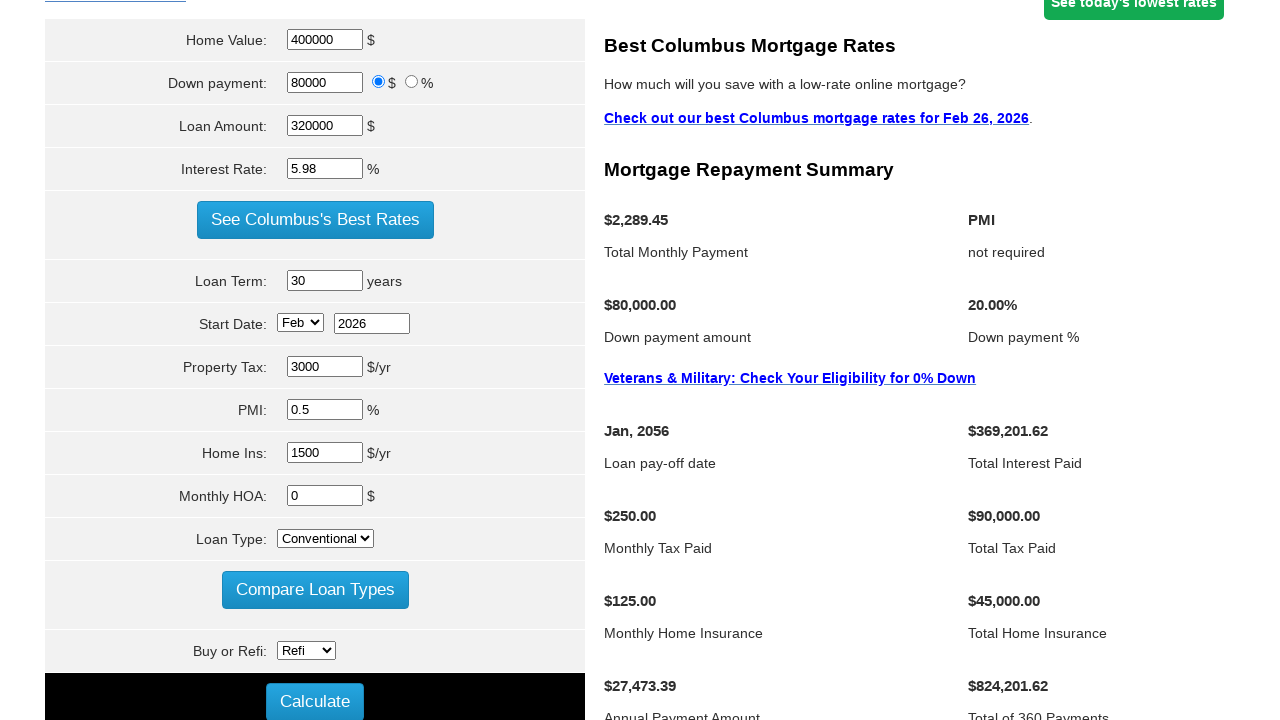

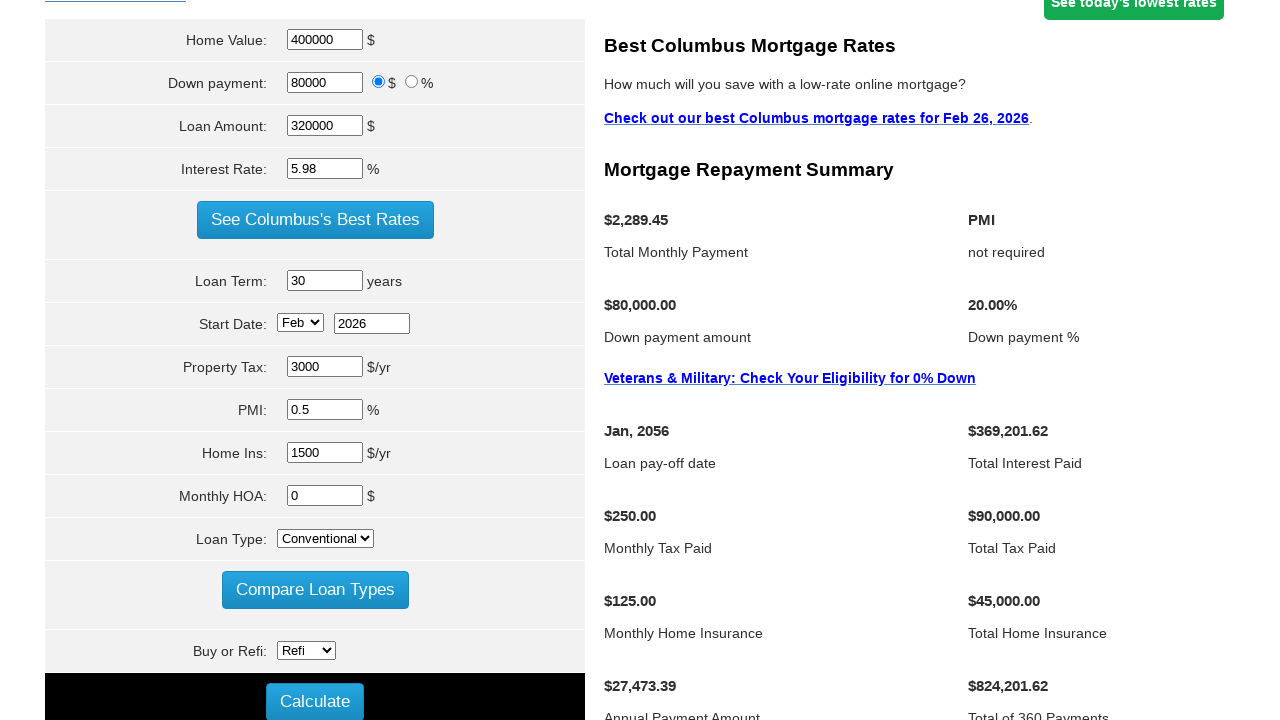